Tests jQuery UI's selectable demo by clicking on multiple selectable items within an iframe and then navigating to the Demos page

Starting URL: https://jqueryui.com/selectable/

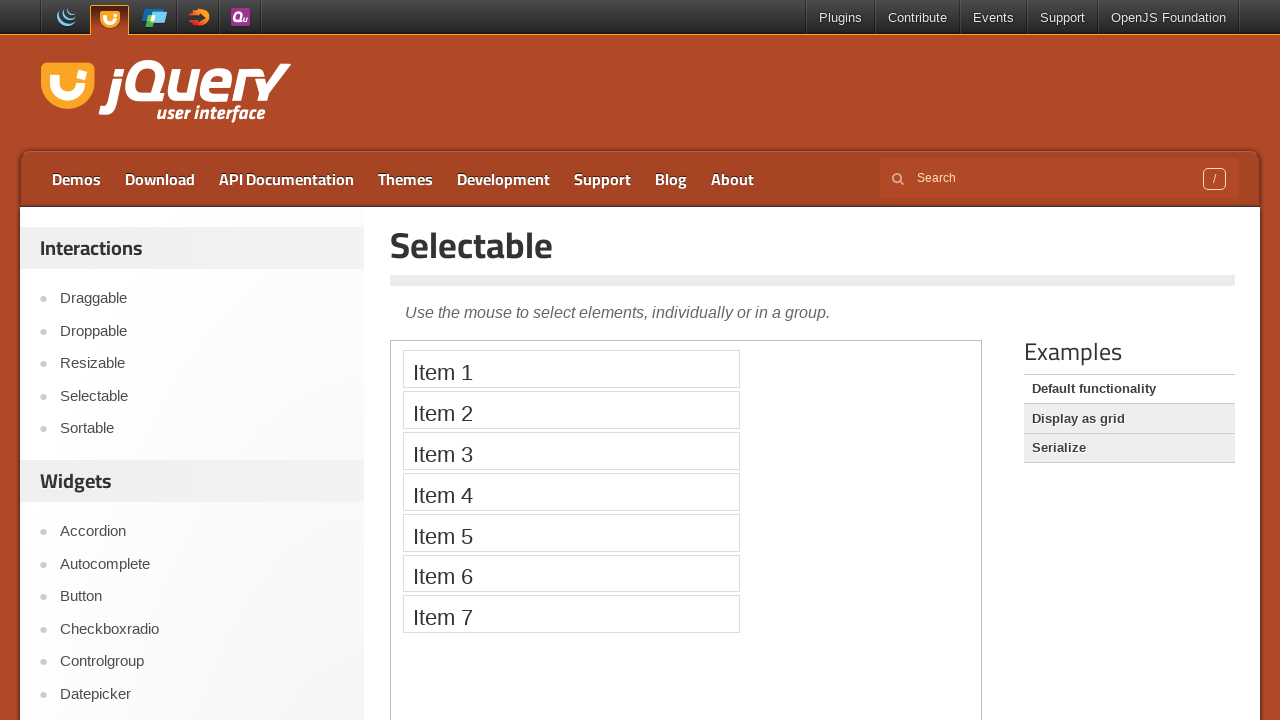

Clicked on Selectable link at (813, 245) on text=Selectable
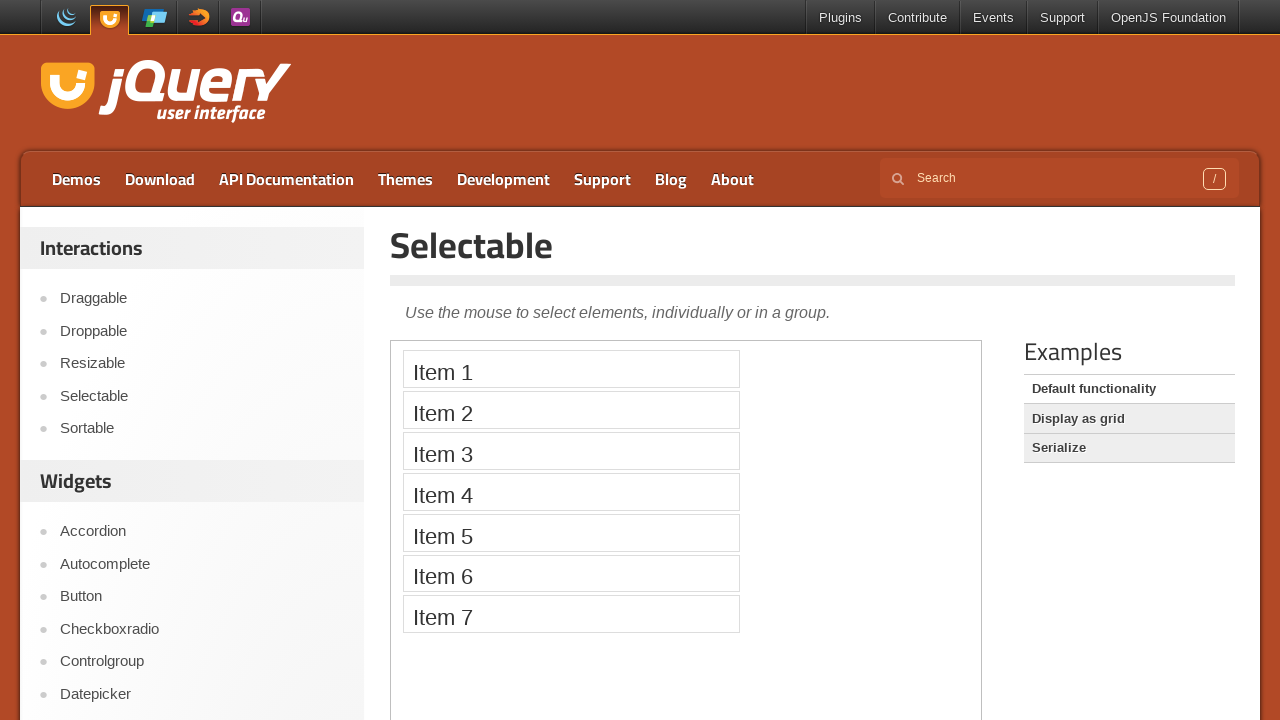

Located the iframe containing the selectable demo
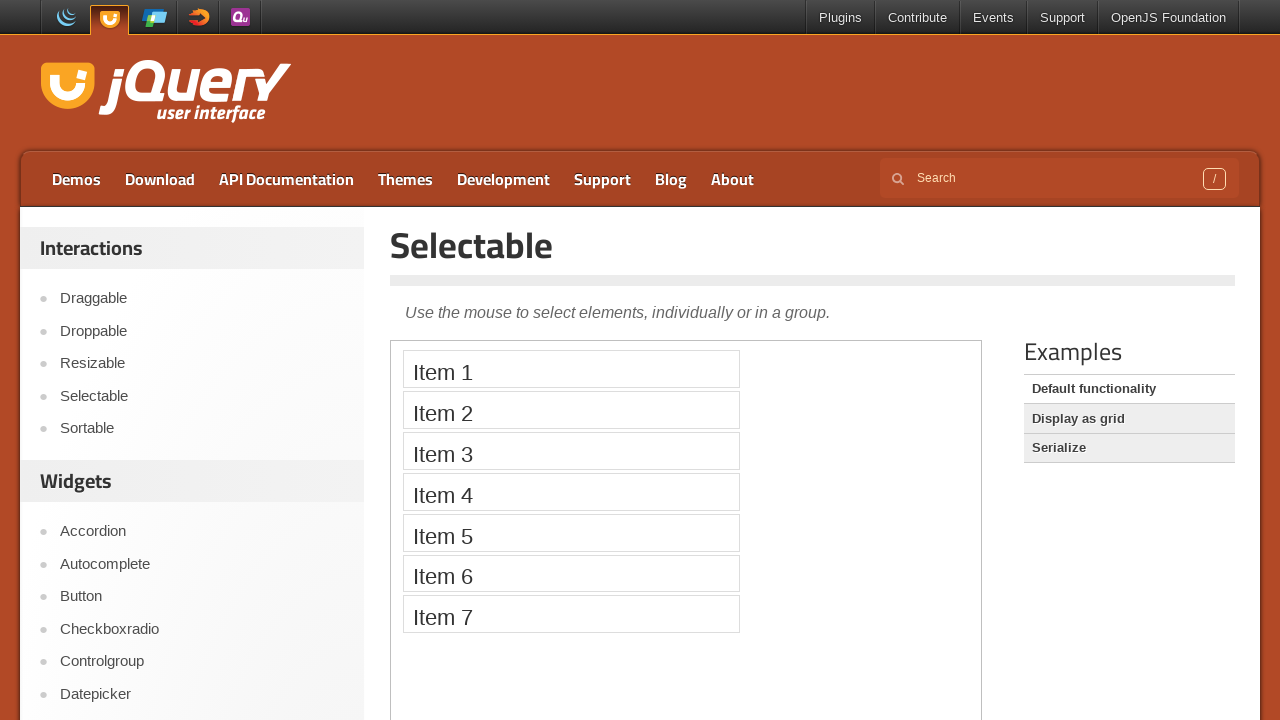

Clicked on selectable item 3 at (571, 451) on iframe >> nth=0 >> internal:control=enter-frame >> xpath=//ol[@id='selectable']/
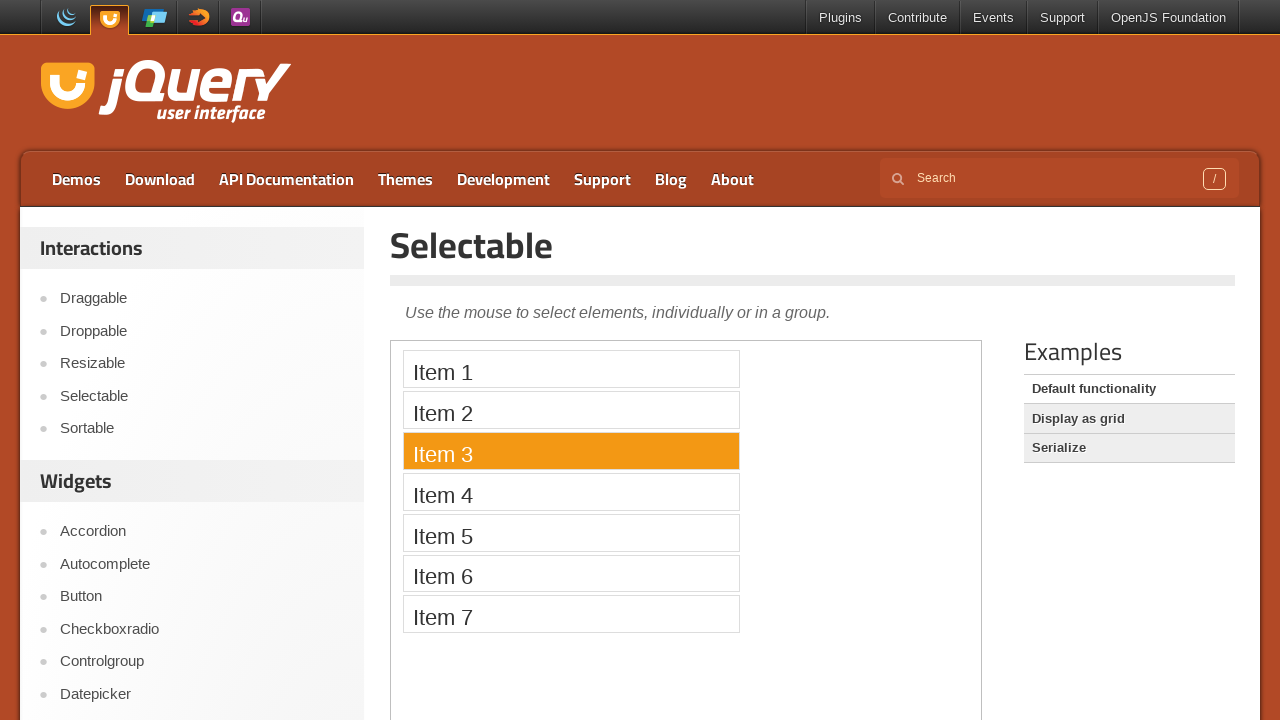

Clicked on selectable item 4 at (571, 492) on iframe >> nth=0 >> internal:control=enter-frame >> xpath=//ol[@id='selectable']/
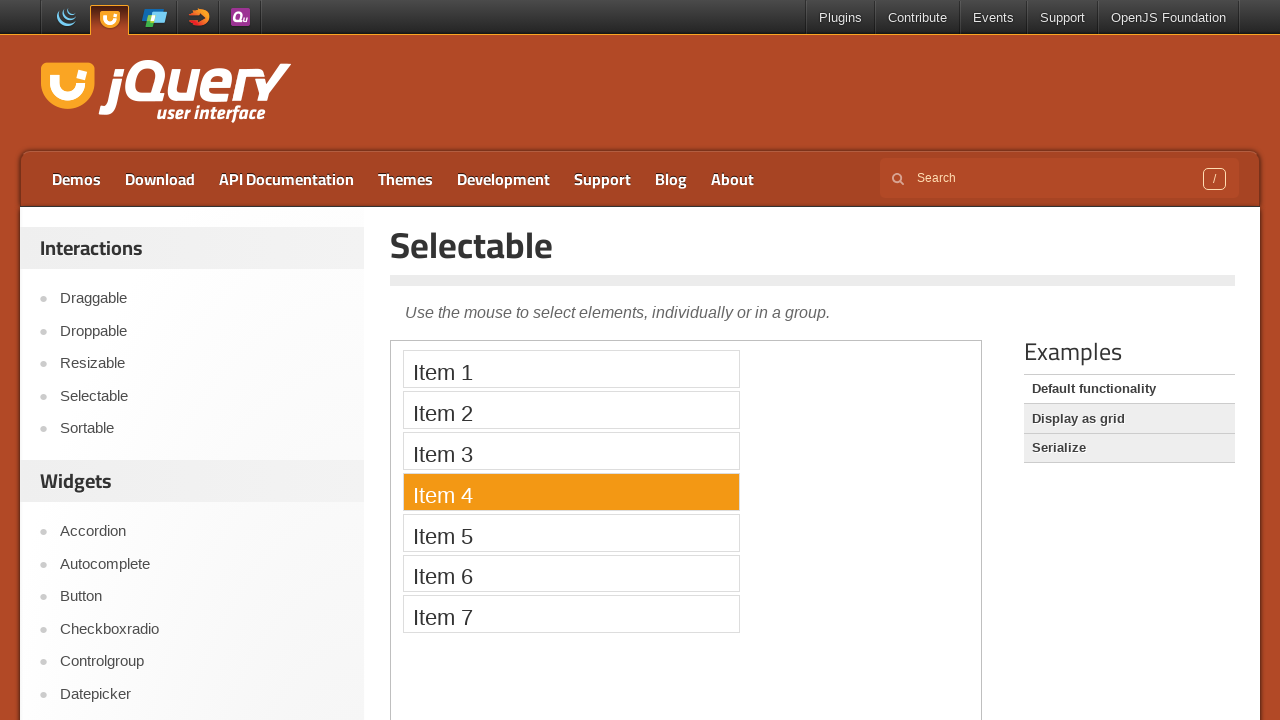

Clicked on selectable item 5 at (571, 532) on iframe >> nth=0 >> internal:control=enter-frame >> xpath=//ol[@id='selectable']/
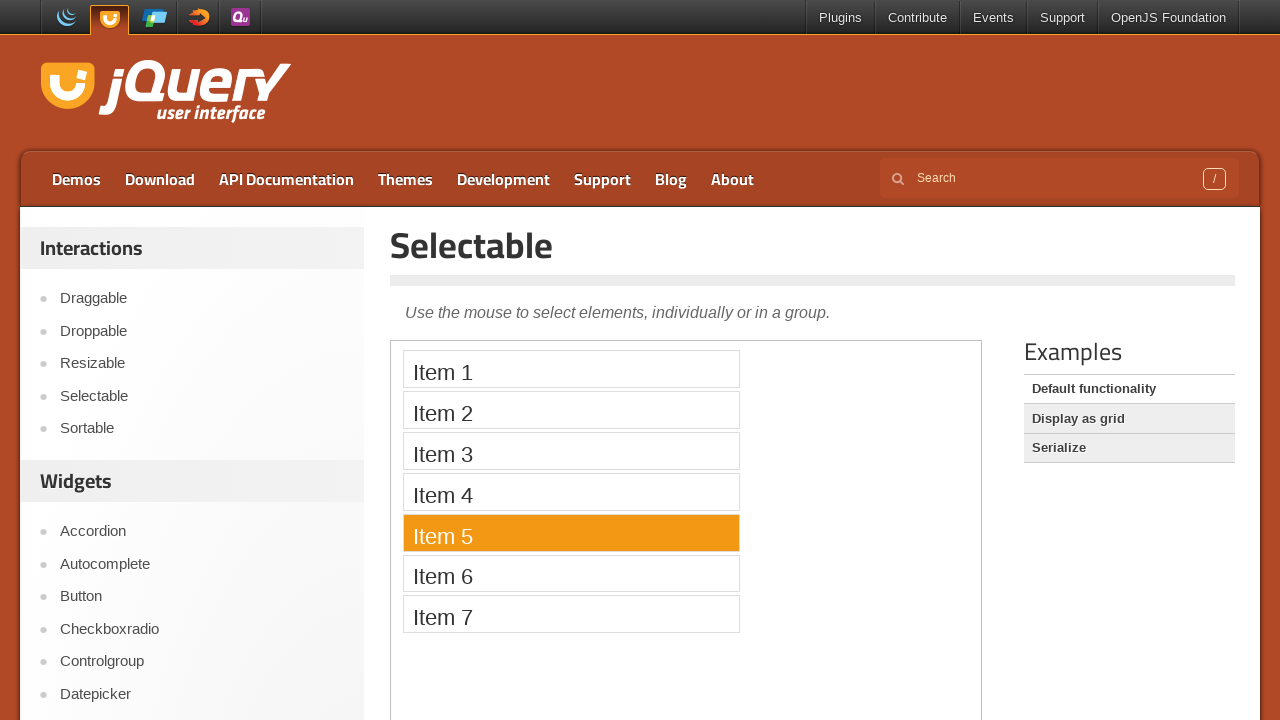

Clicked on selectable item 7 at (571, 614) on iframe >> nth=0 >> internal:control=enter-frame >> xpath=//ol[@id='selectable']/
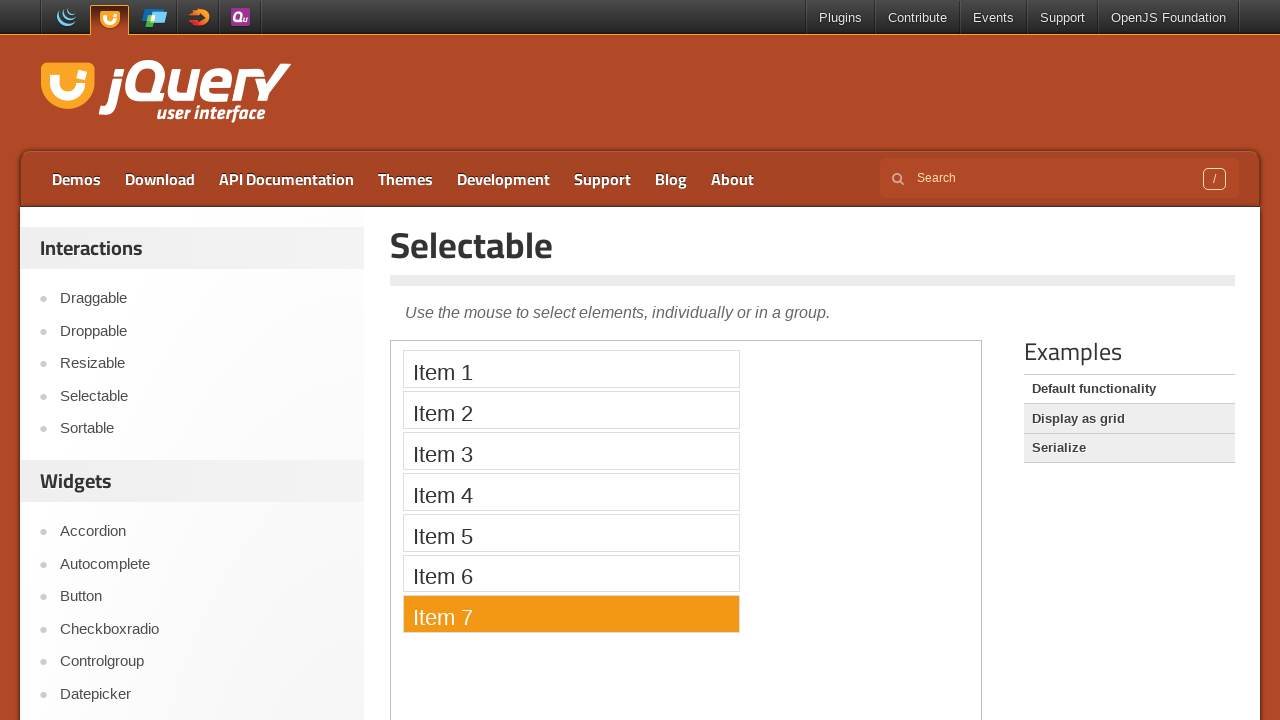

Clicked on Demos link to navigate back to demos page at (76, 179) on text=Demos
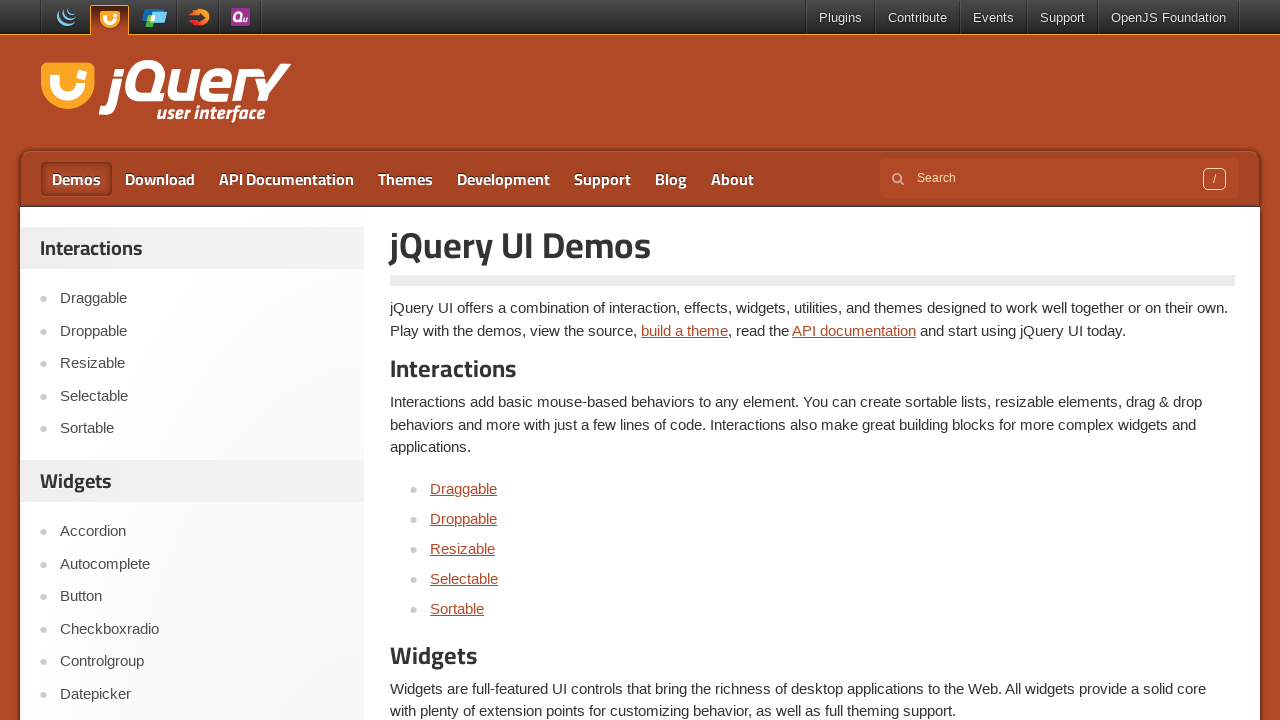

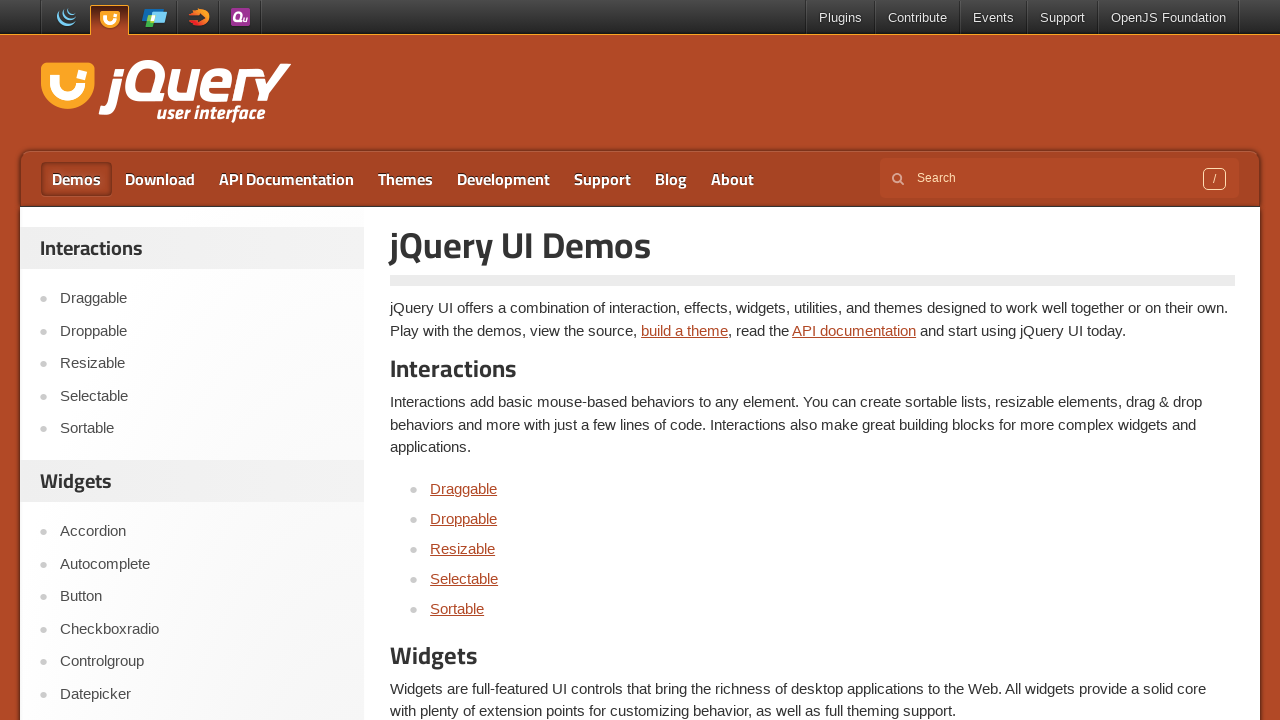